Tests adding multiple elements by clicking the Add Element button three times

Starting URL: https://the-internet.herokuapp.com/

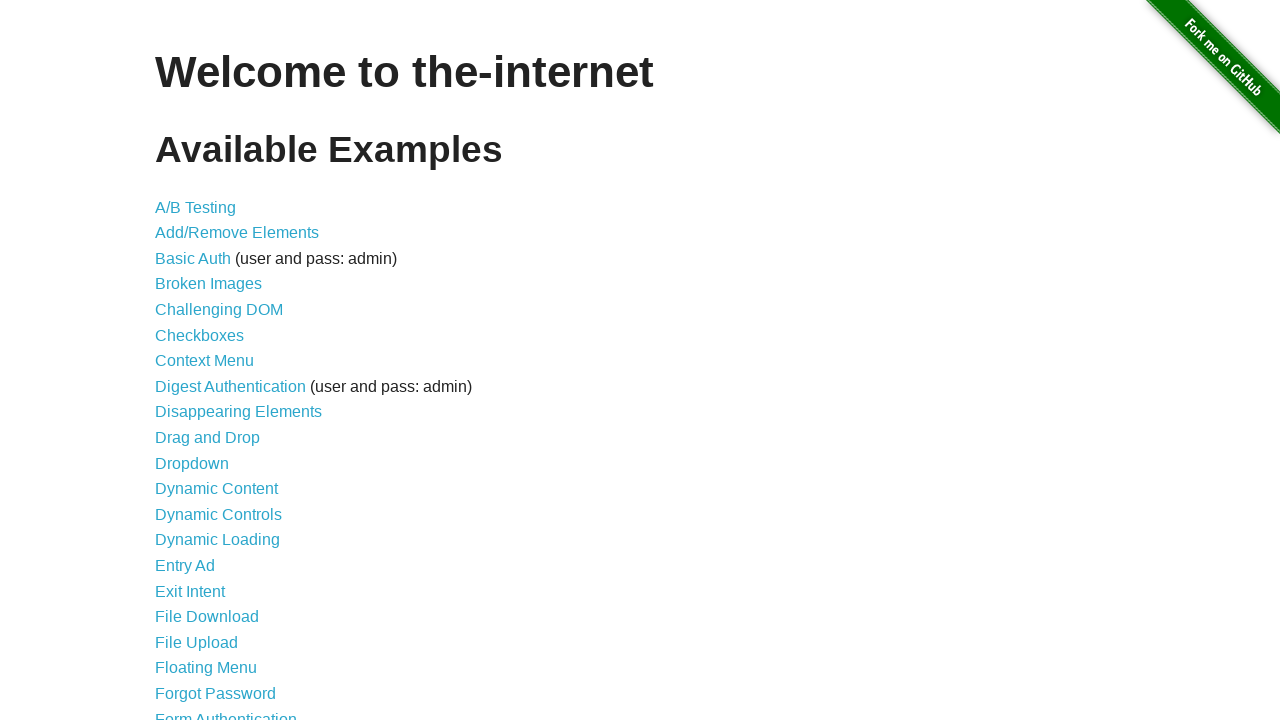

Clicked link to navigate to Add/Remove Elements page at (237, 233) on a[href='/add_remove_elements/']
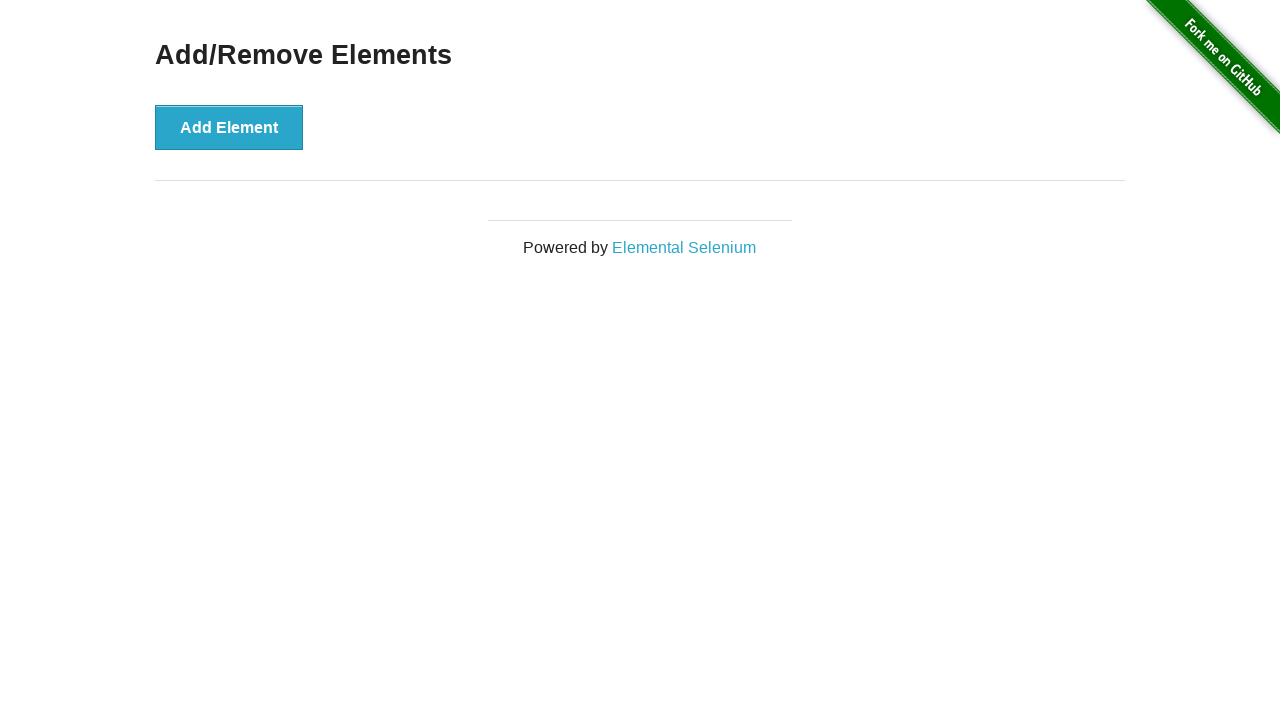

Clicked Add Element button (1st time) at (229, 127) on button[onclick='addElement()']
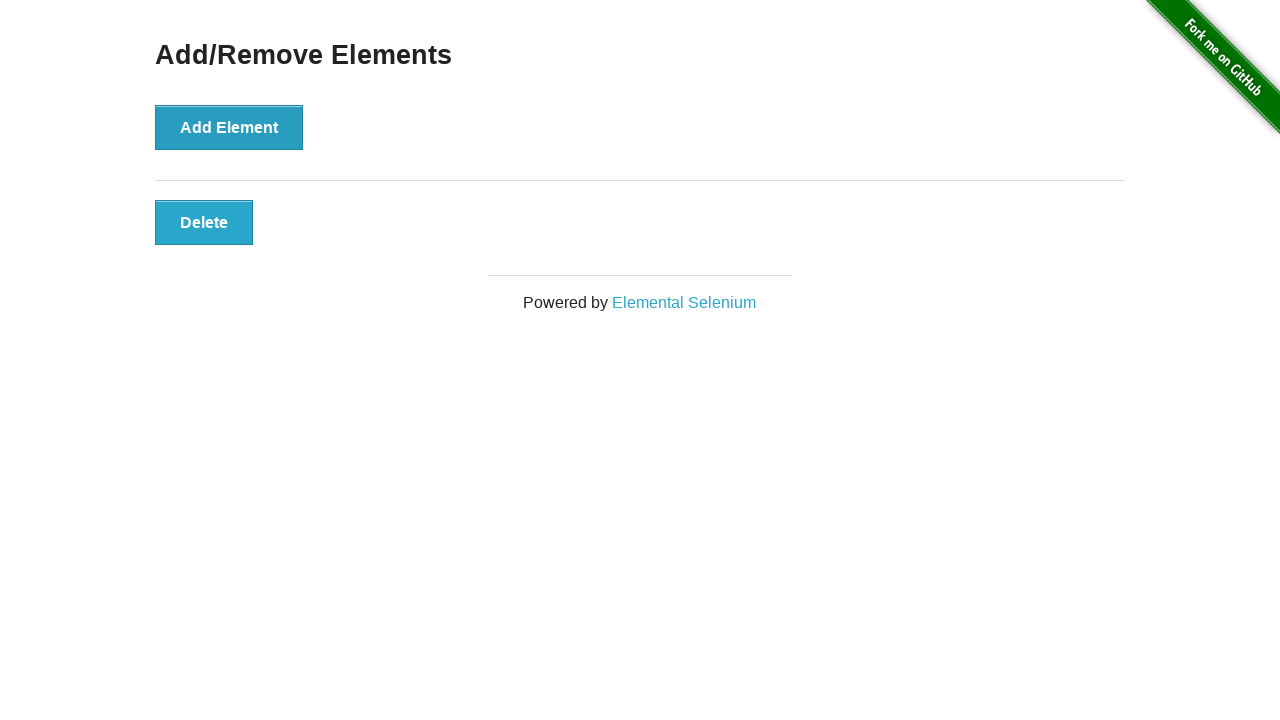

Clicked Add Element button (2nd time) at (229, 127) on button[onclick='addElement()']
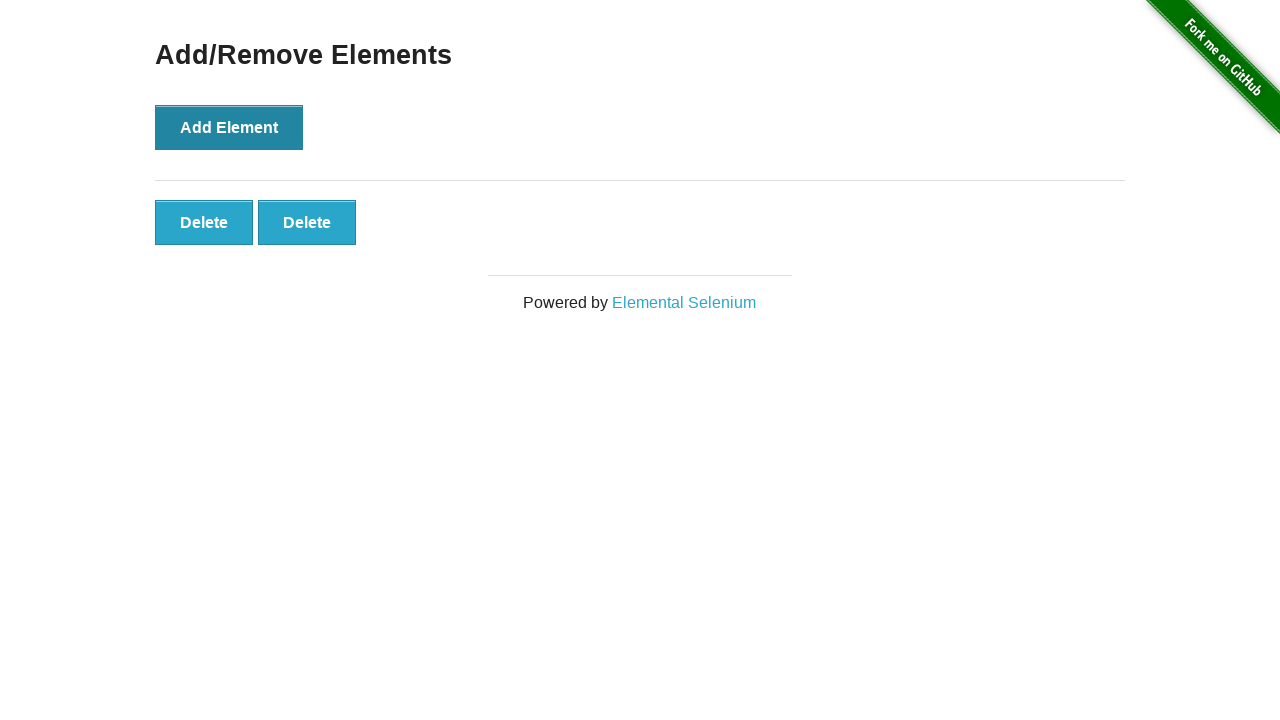

Clicked Add Element button (3rd time) at (229, 127) on button[onclick='addElement()']
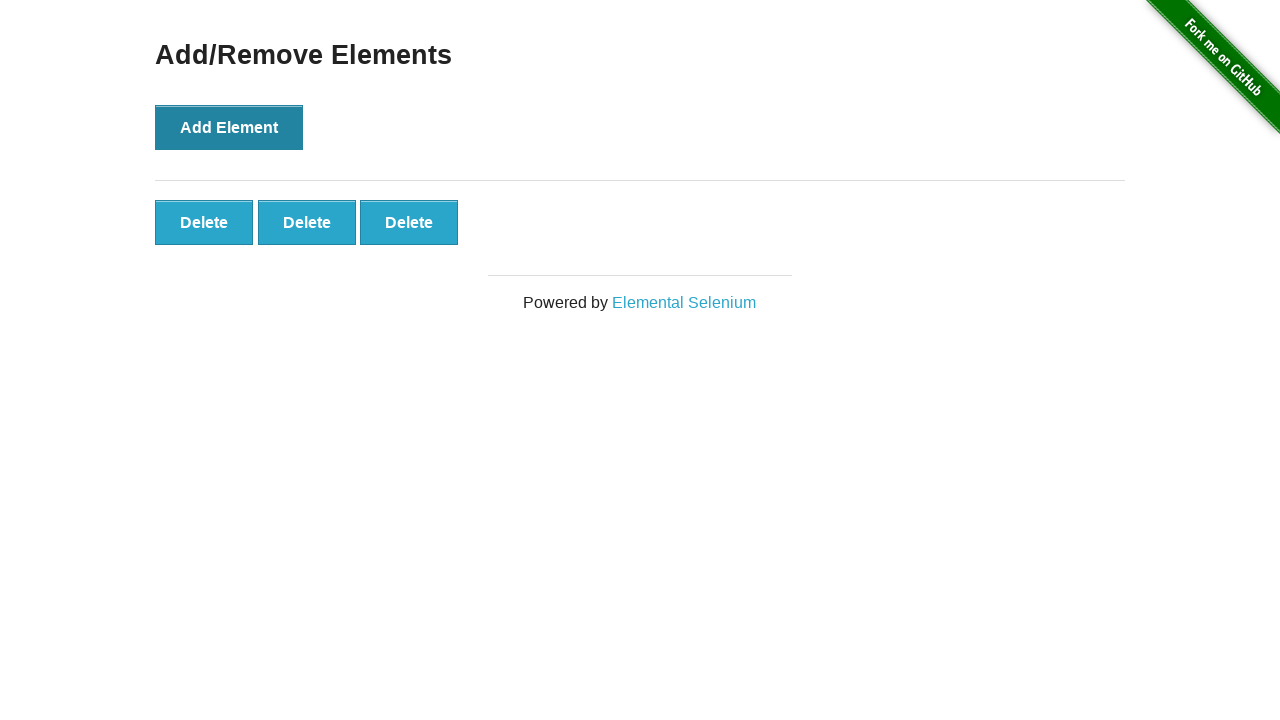

Verified three elements were successfully added
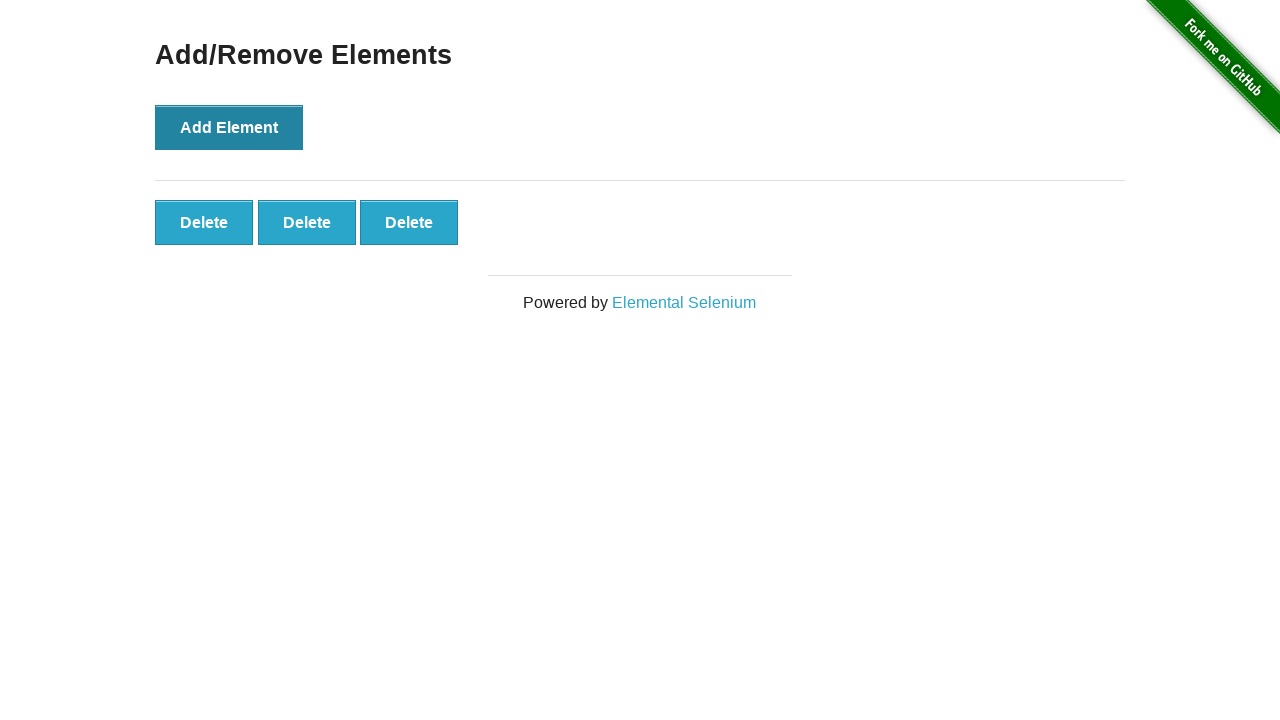

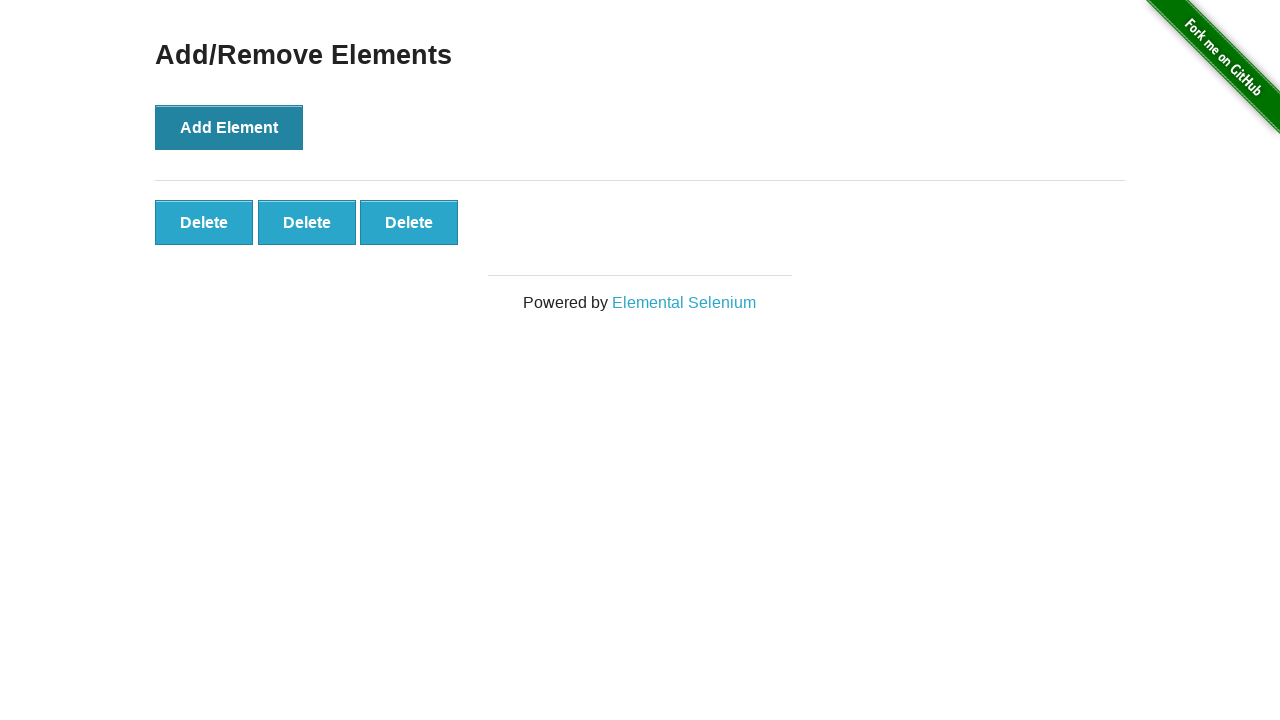